Navigates to an automation practice page and locates radio button elements on the page to verify they exist

Starting URL: https://rahulshettyacademy.com/AutomationPractice/

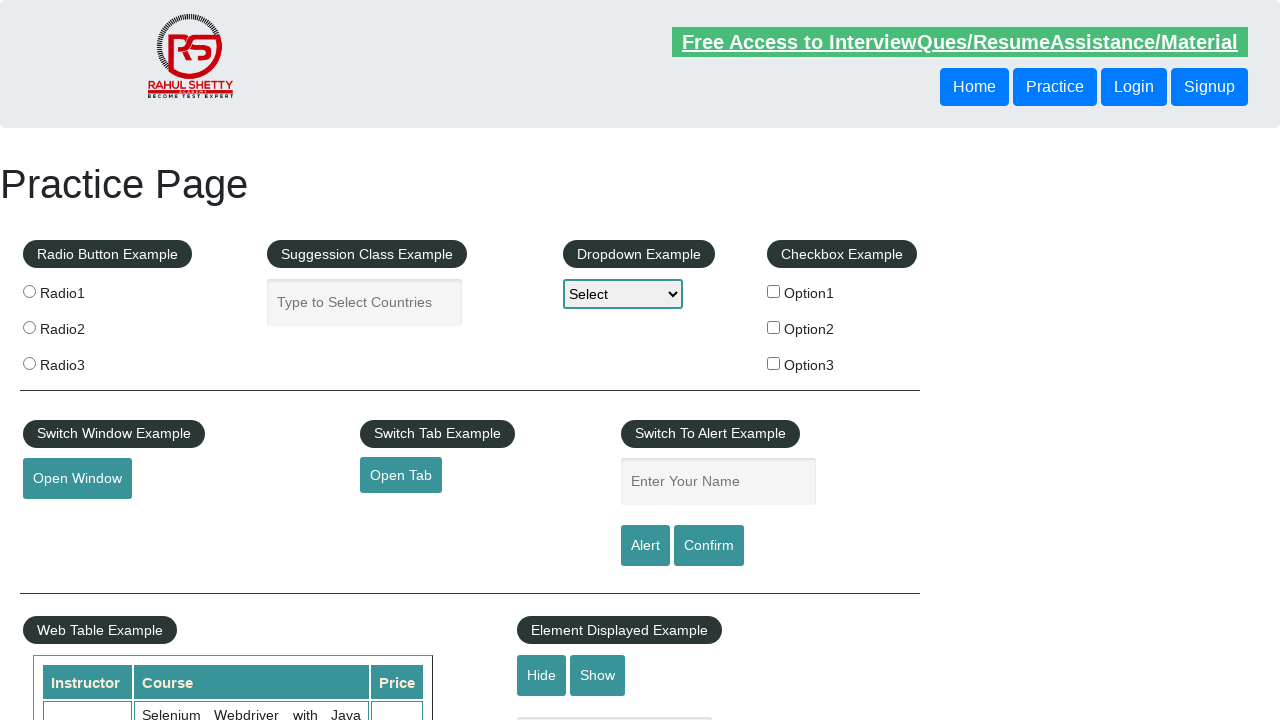

Navigated to automation practice page
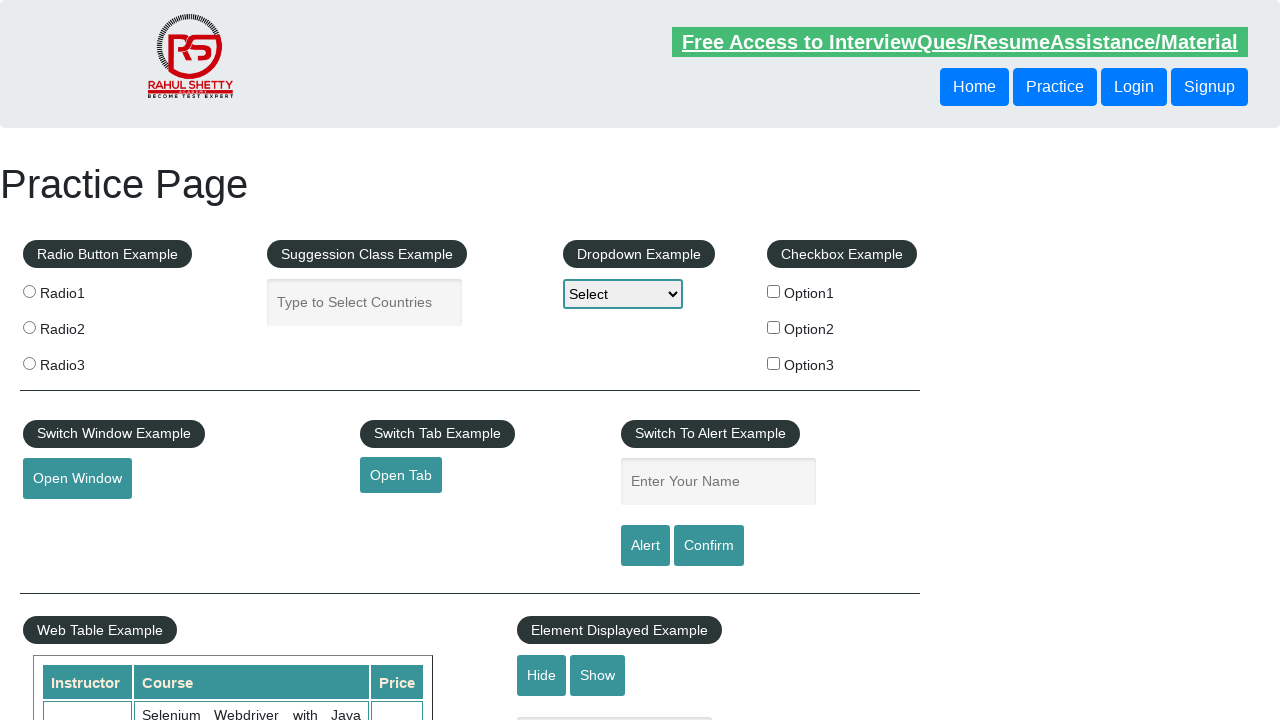

Radio button elements loaded on the page
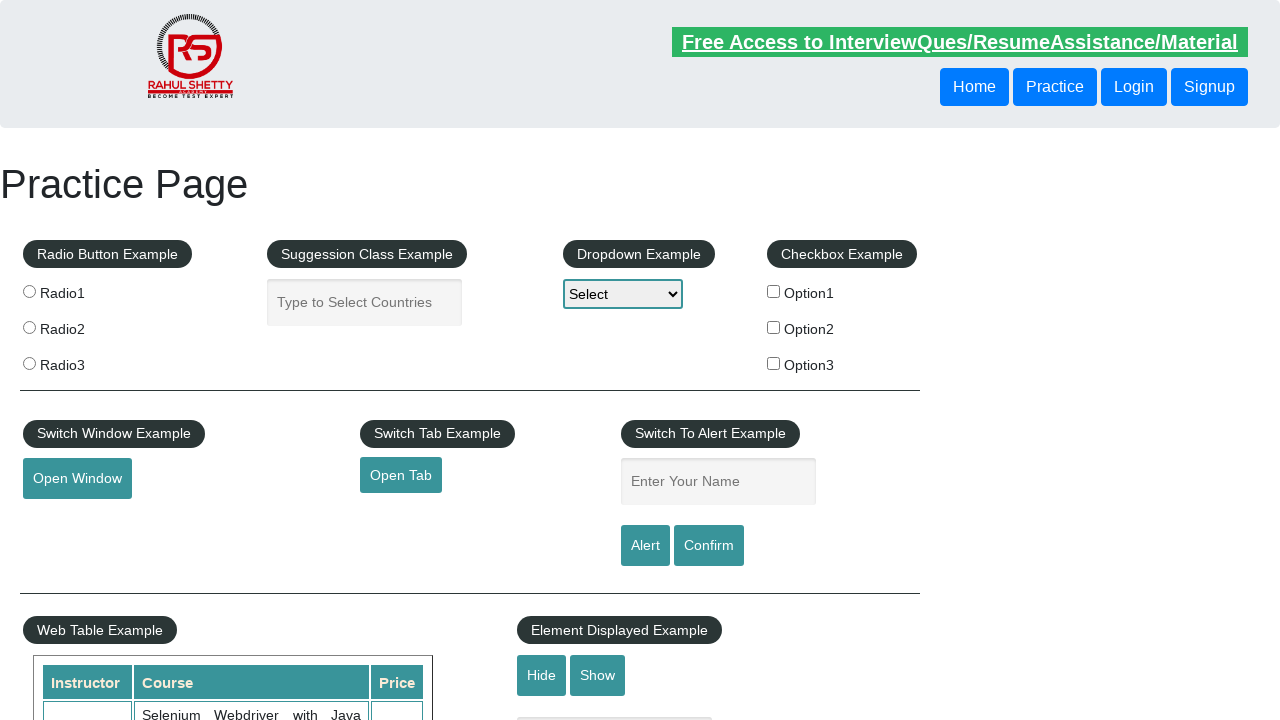

Located all radio button elements by name 'radioButton'
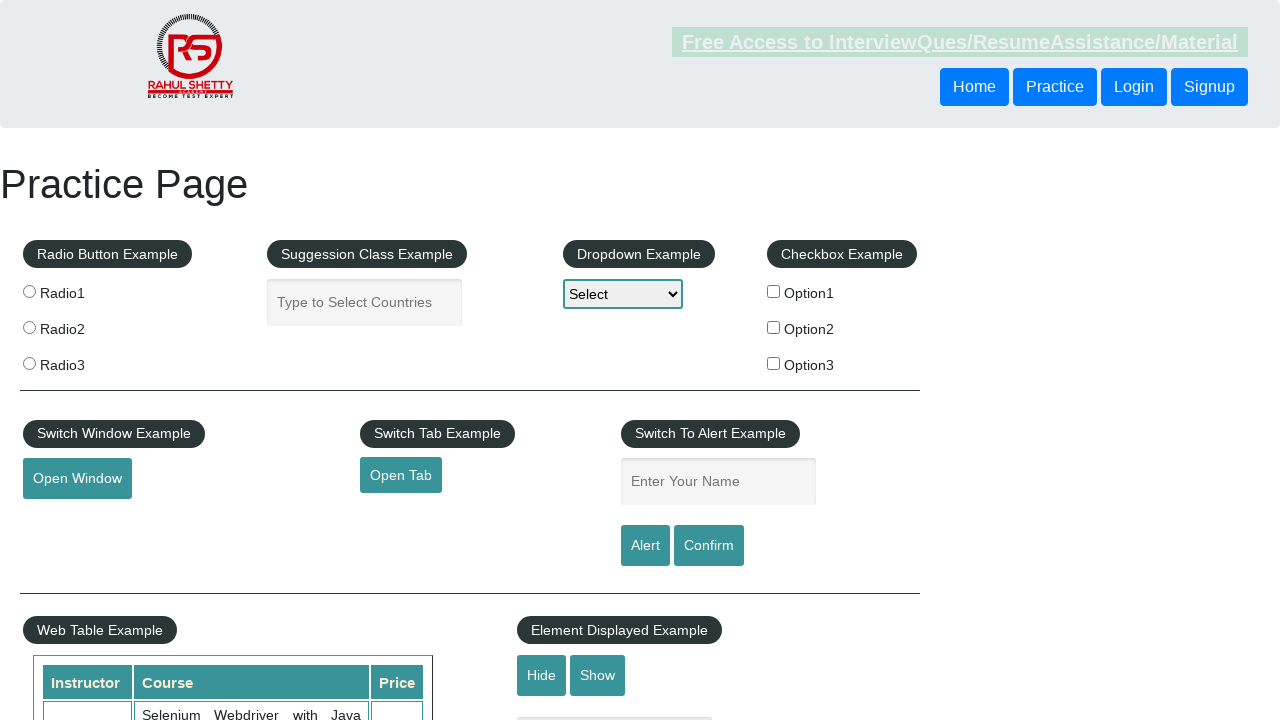

Found 3 radio buttons on the page
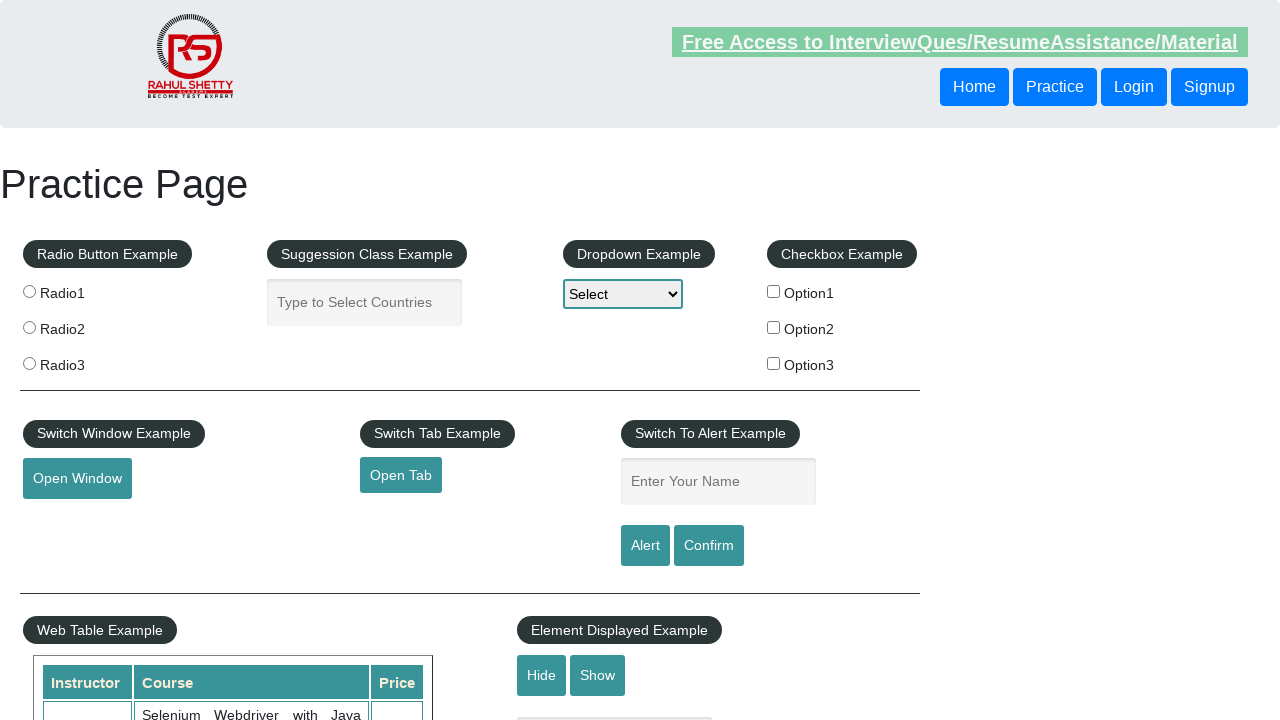

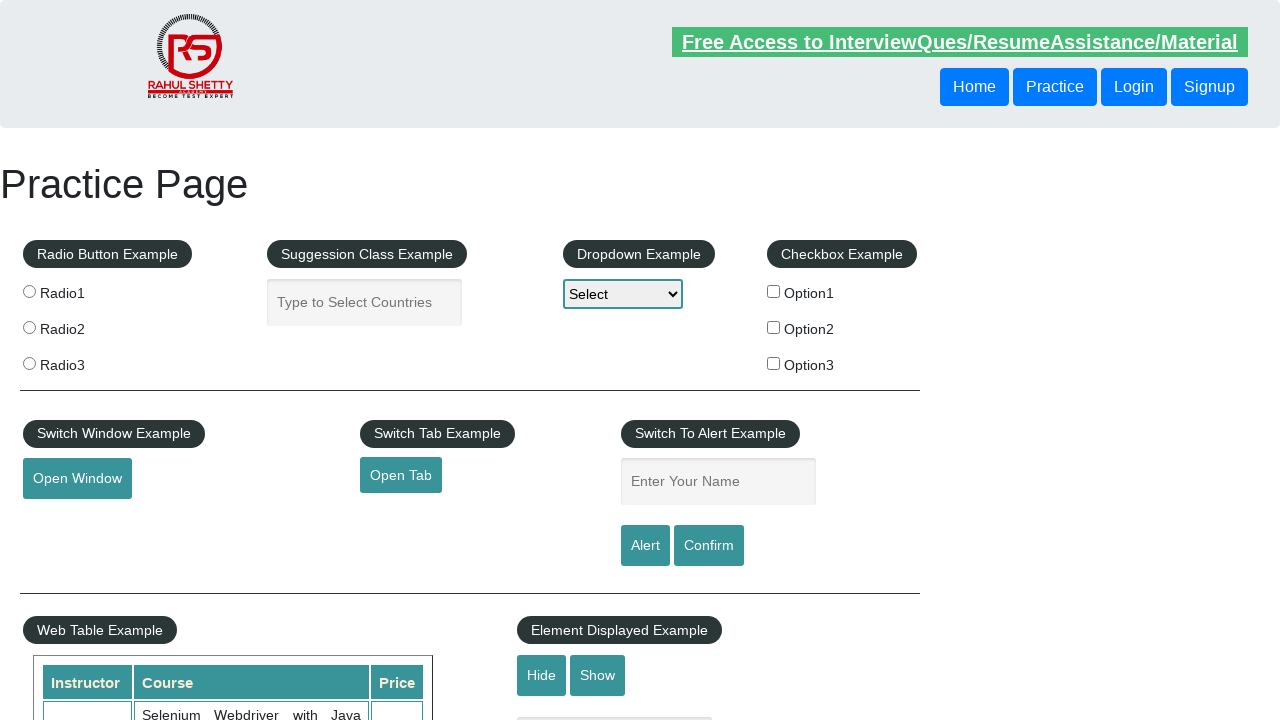